Fills out a form with first name, last name, and email, then submits it

Starting URL: http://secure-retreat-92358.herokuapp.com/

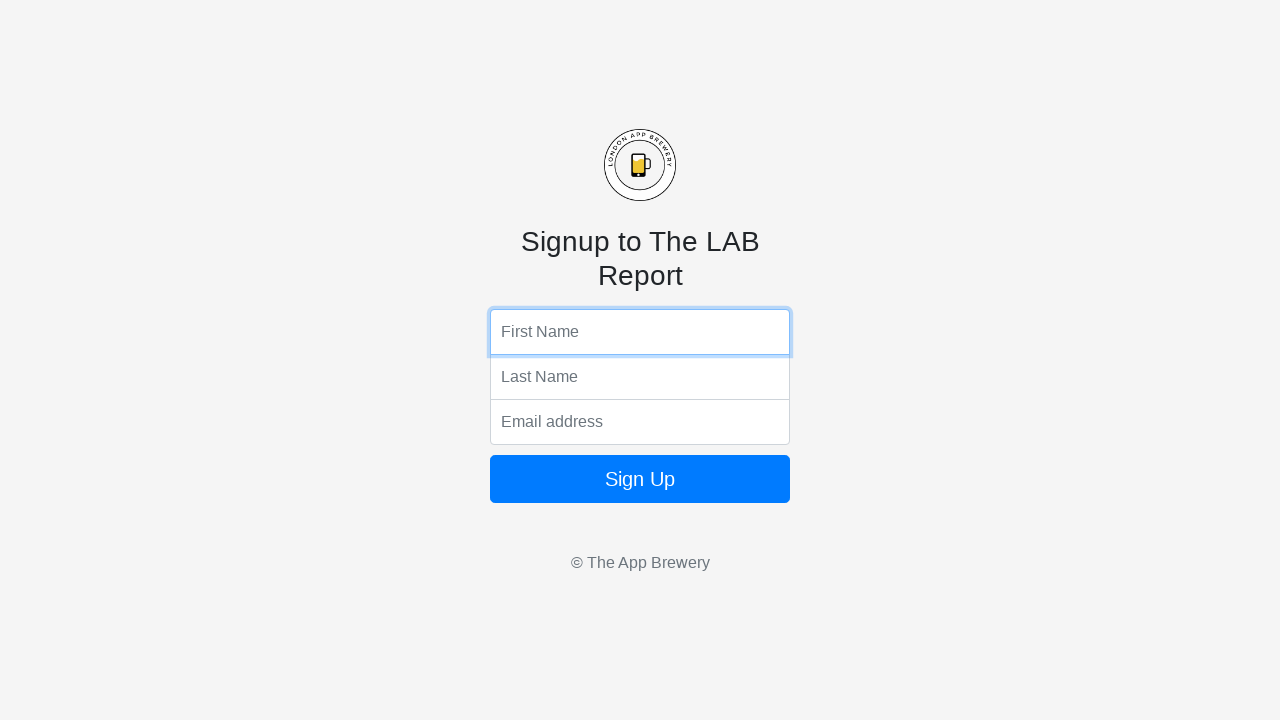

Filled first name field with 'Edgar' on input[name='fName']
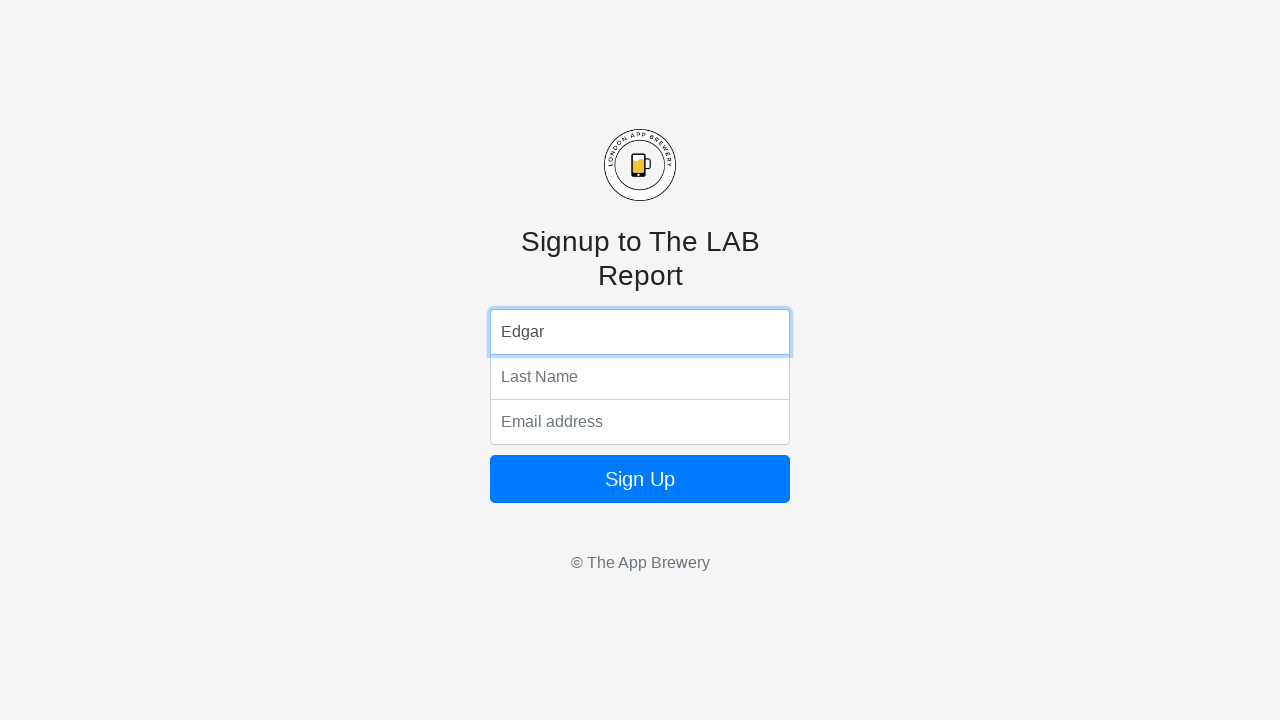

Filled last name field with 'Pacheco' on input[name='lName']
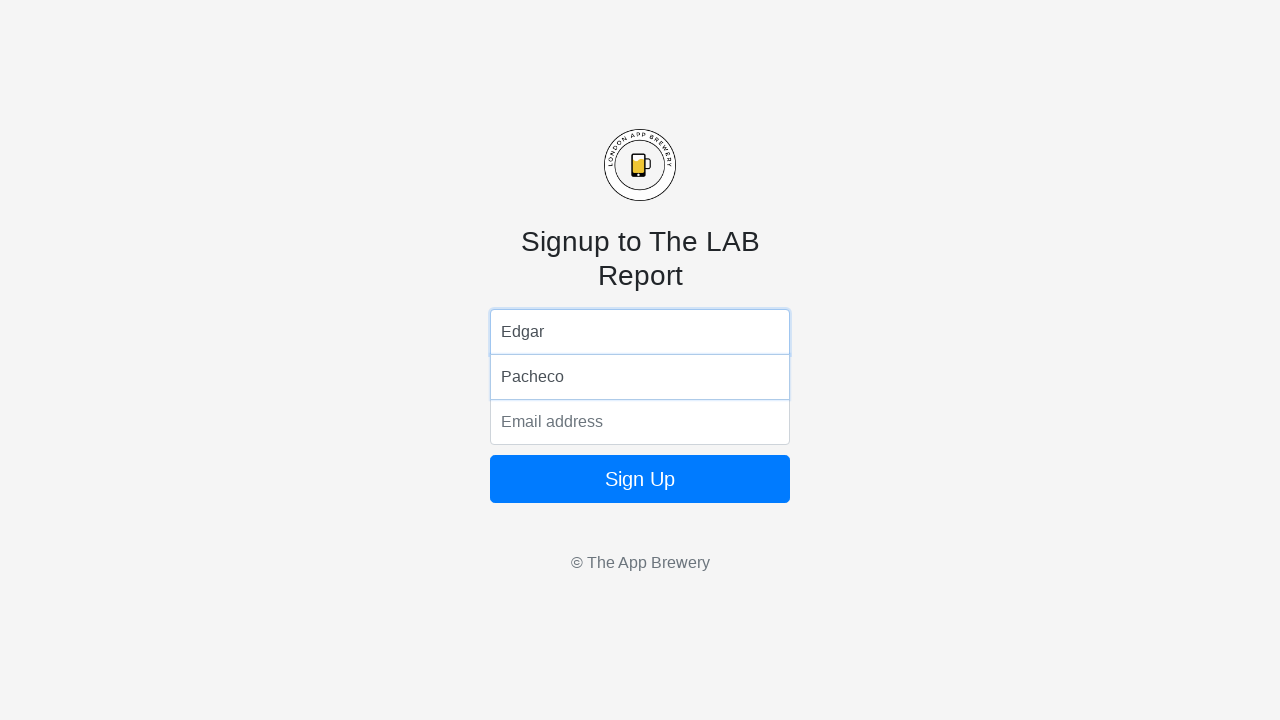

Filled email field with 'testuser347@example.com' on input[name='email']
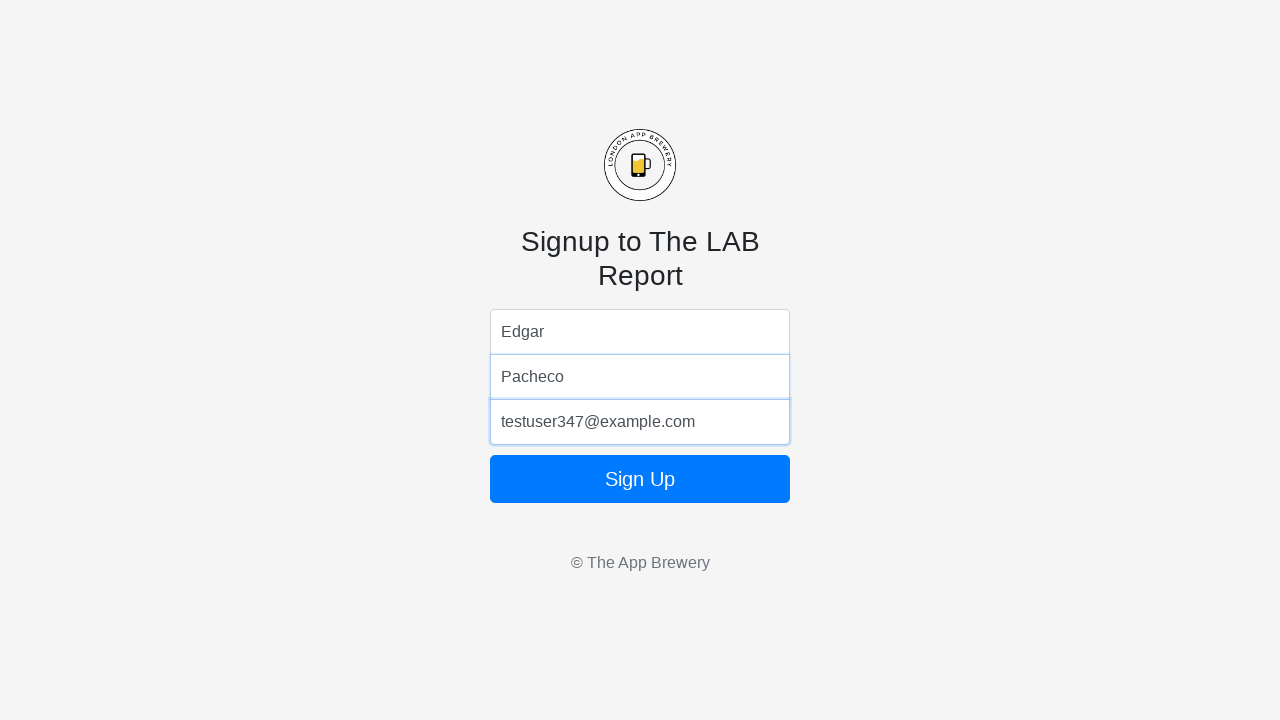

Clicked form submit button at (640, 479) on form button
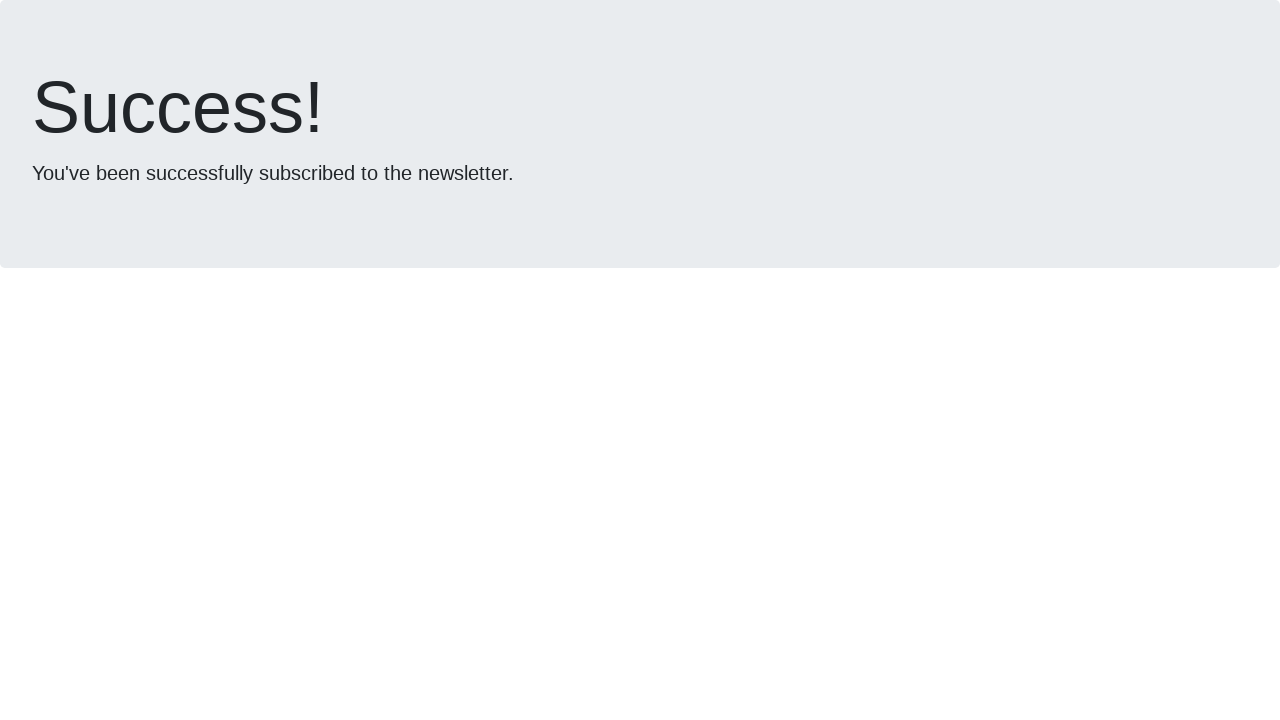

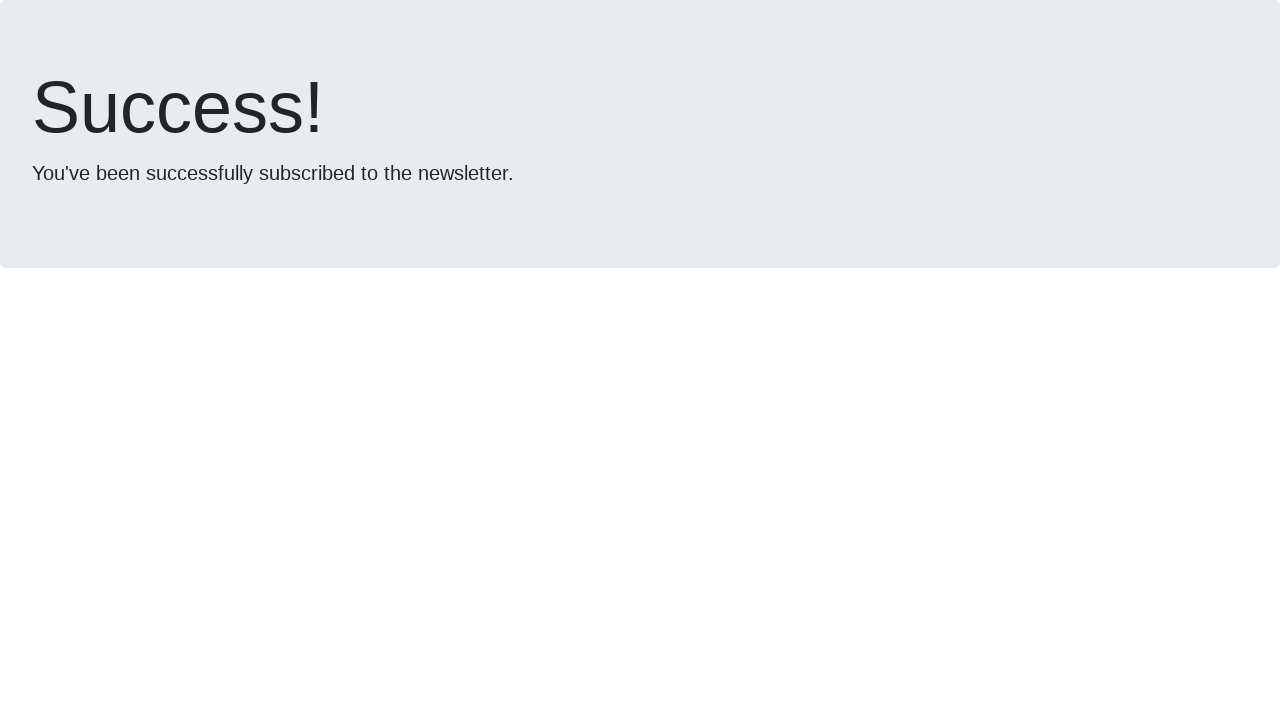